Automates a color perception test game by continuously clicking on the different colored element for 60 seconds

Starting URL: http://zzzscore.com/color/

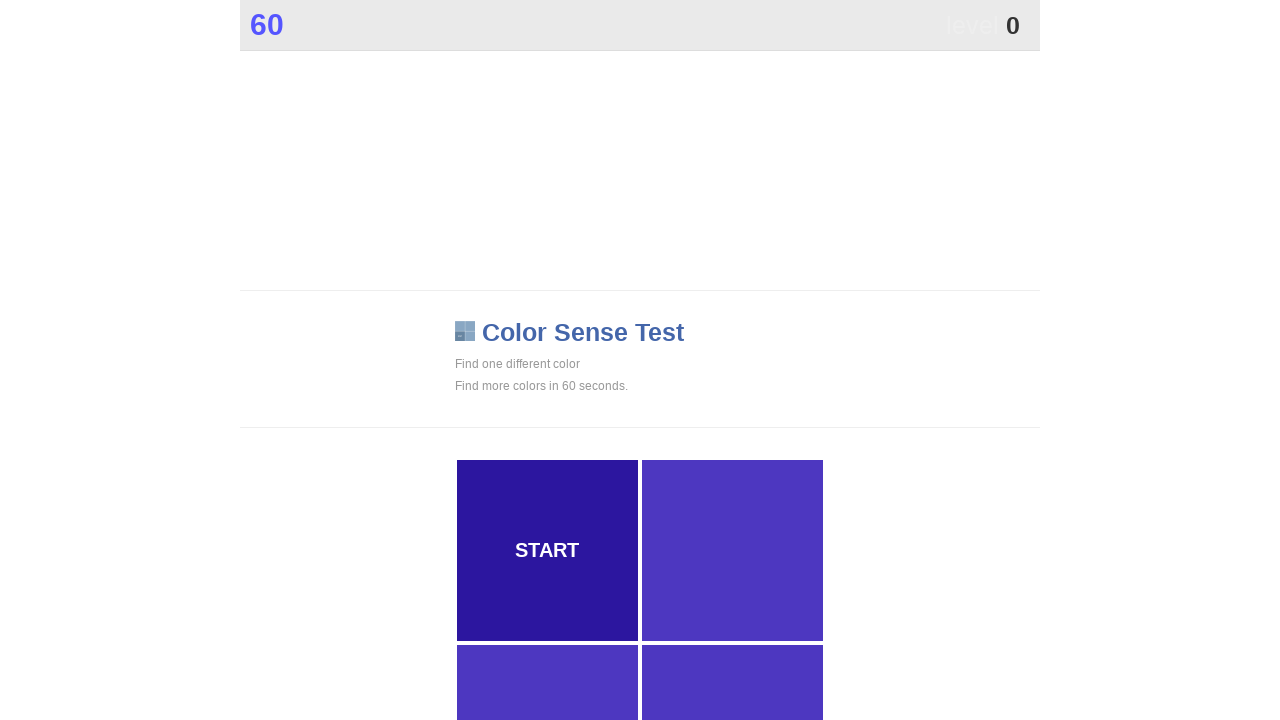

Scrolled to grid element
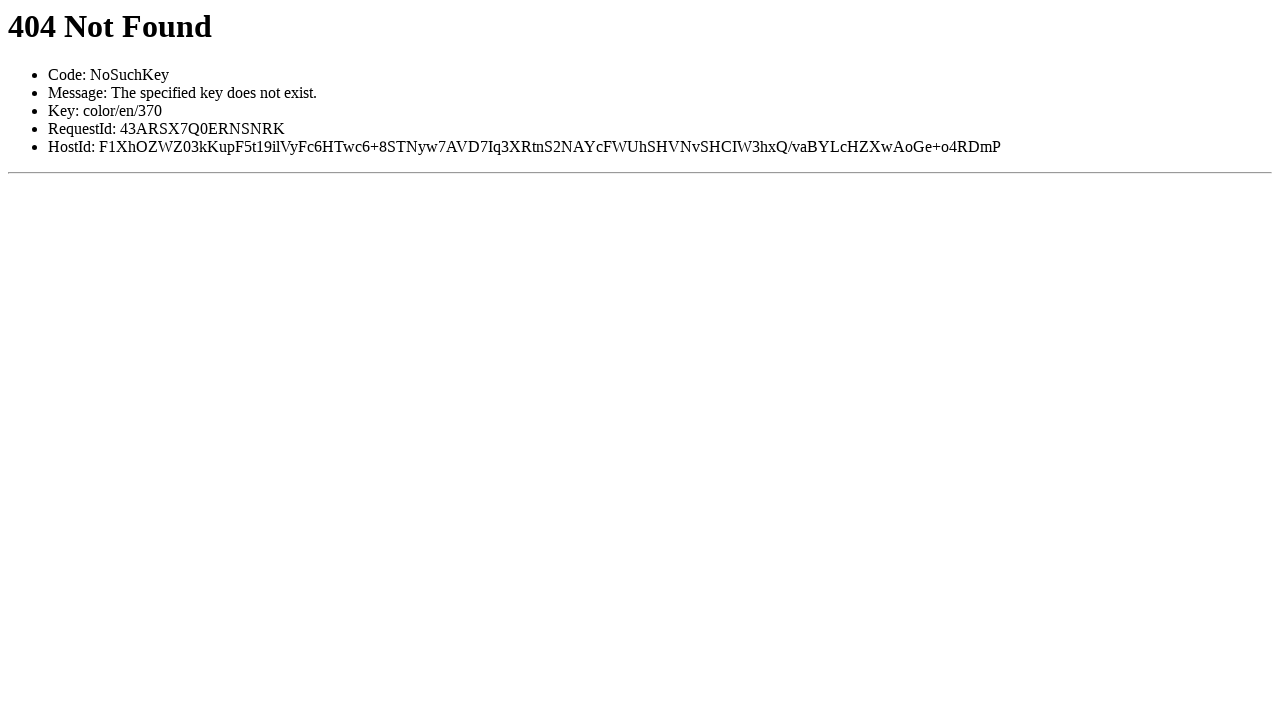

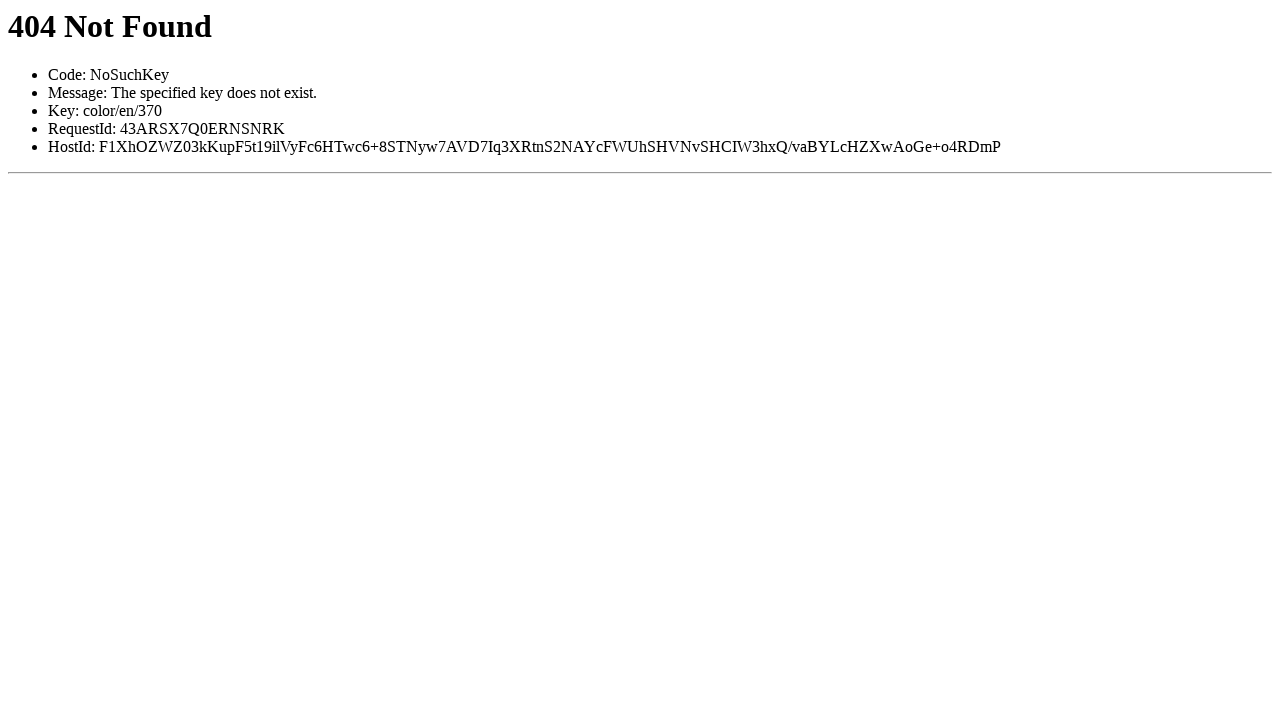